Tests handling a confirmation alert dialog by accepting it

Starting URL: https://testautomationpractice.blogspot.com/

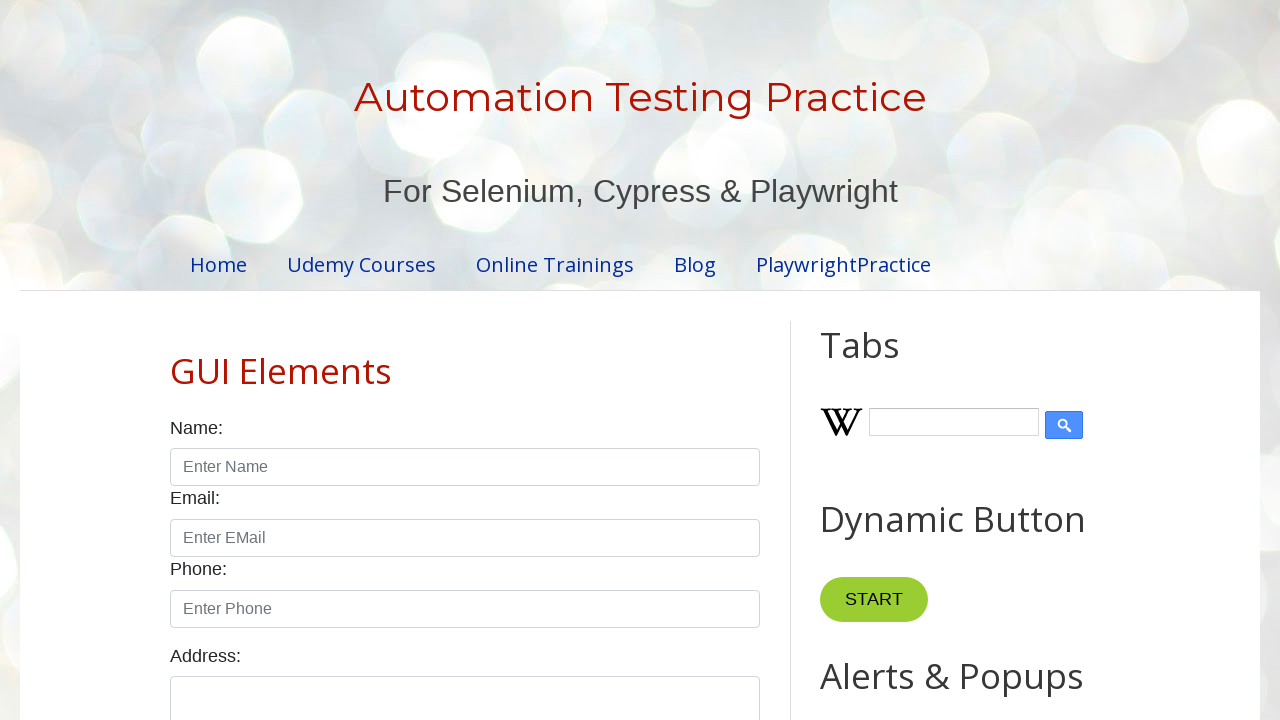

Set up dialog event handler for confirmation alerts
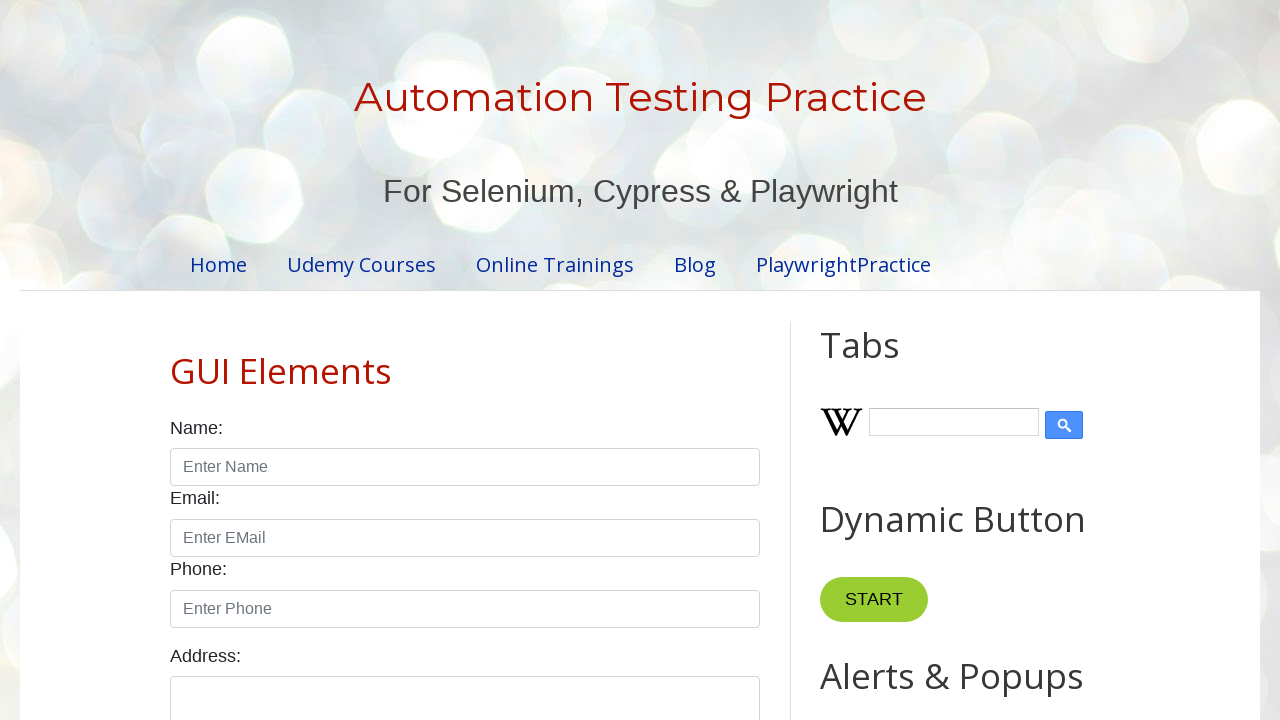

Accepted confirmation alert dialog with message 'Press a button!' at (912, 360) on internal:role=button[name="Confirmation Alert"i]
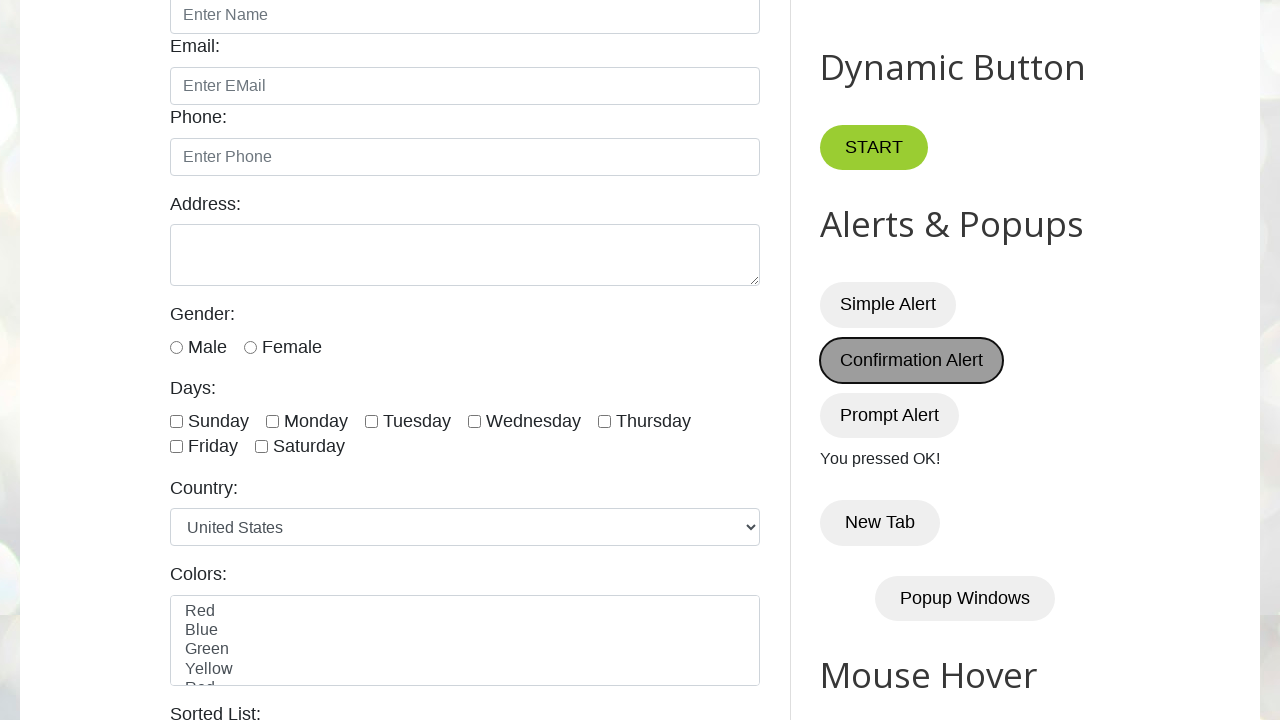

Clicked Confirmation Alert button to trigger dialog
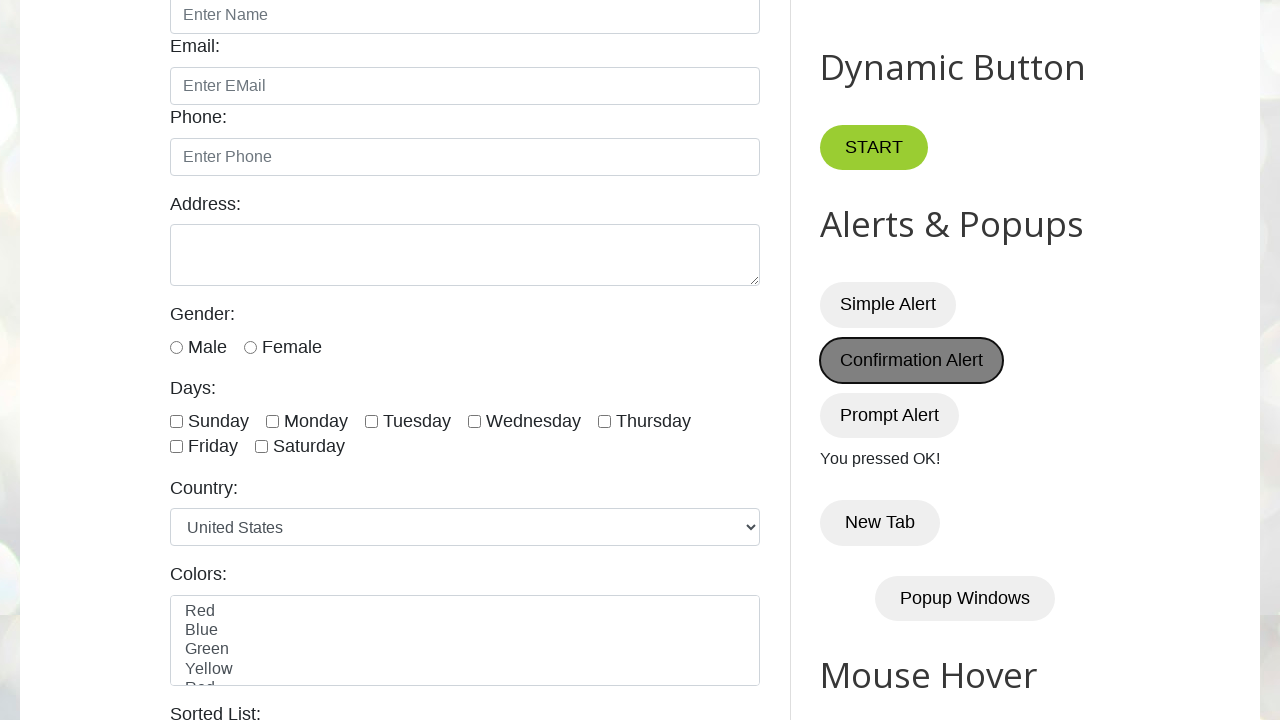

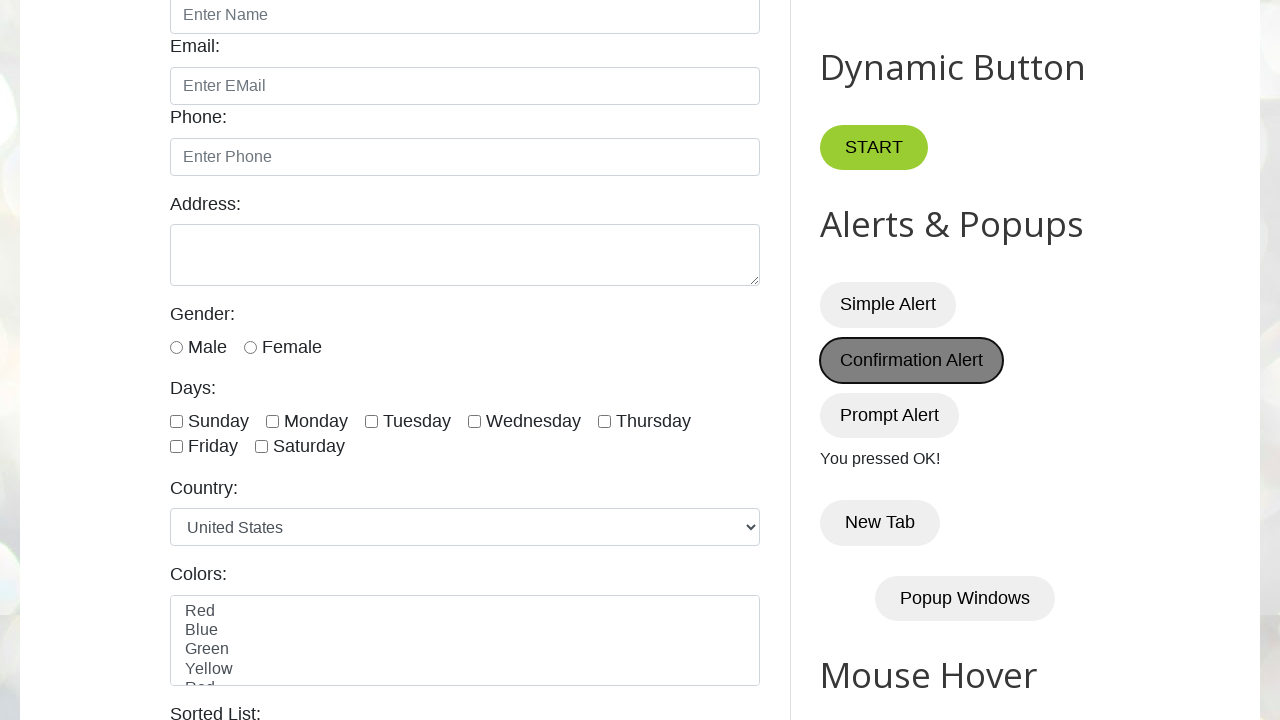